Tests drag and drop functionality within an iframe on the jQuery UI demo page by dragging an element and dropping it onto a target element

Starting URL: https://jqueryui.com/droppable/

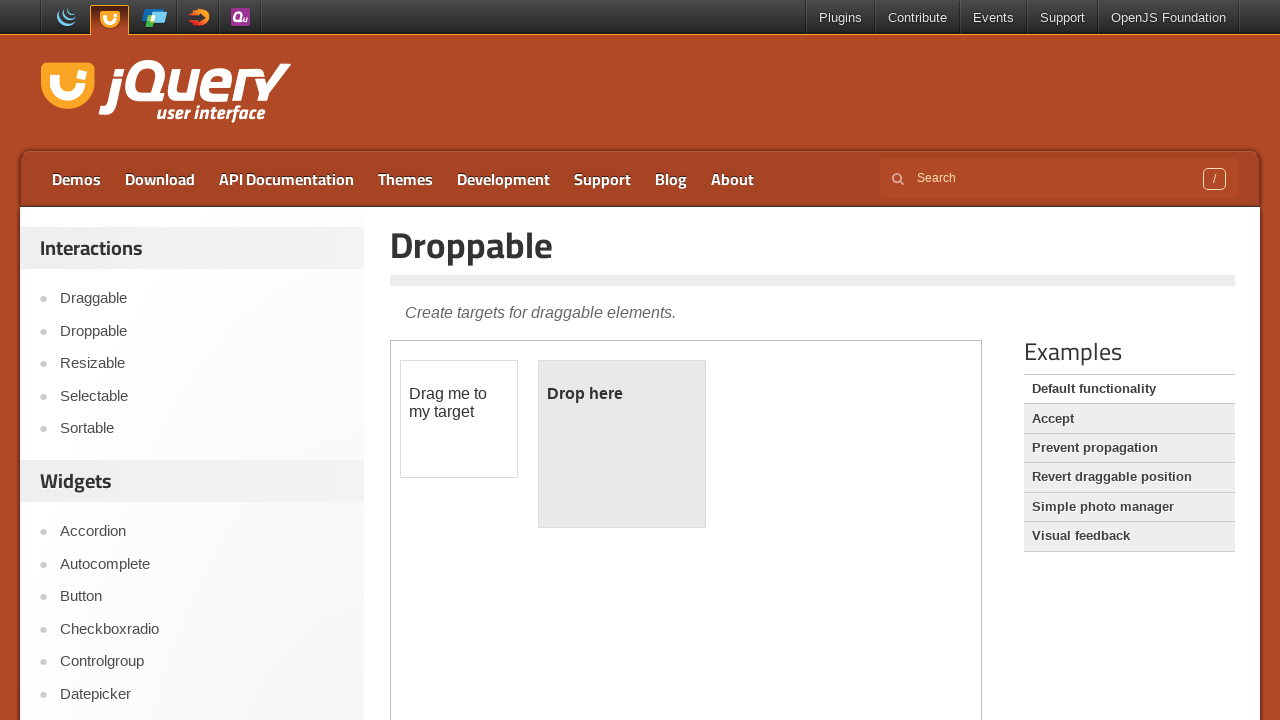

Located the demo iframe
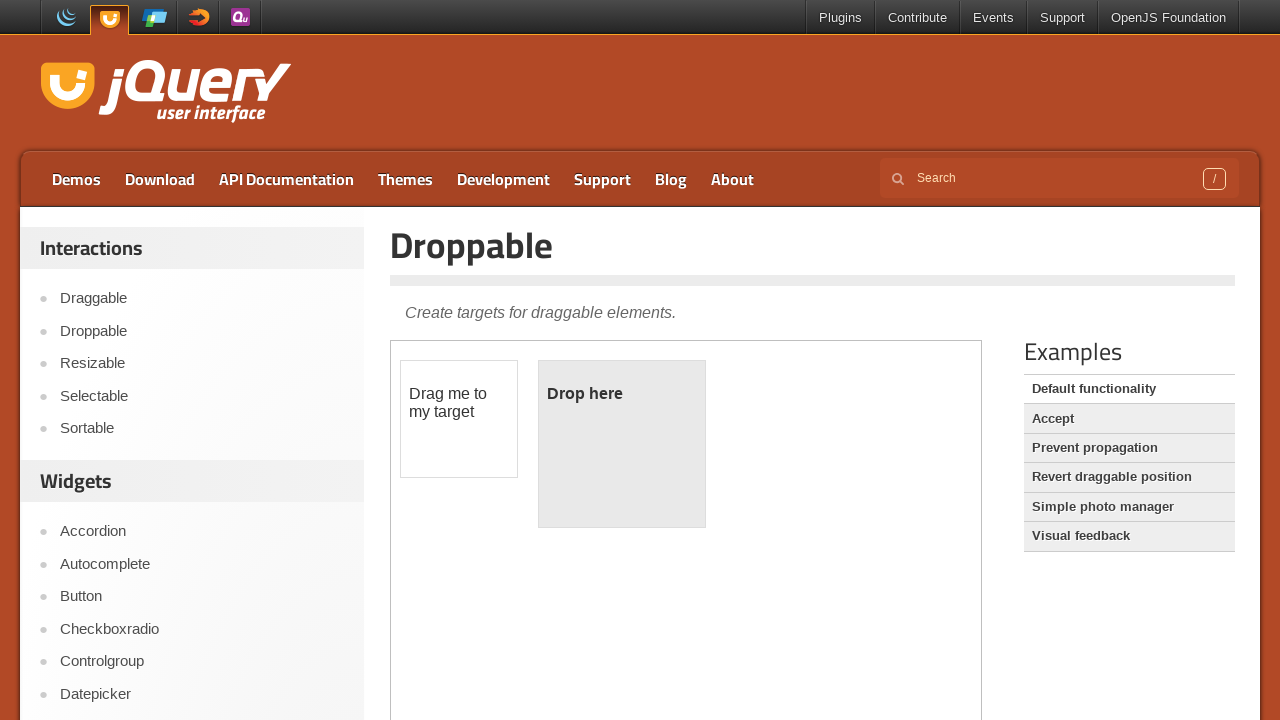

Located the draggable element within the iframe
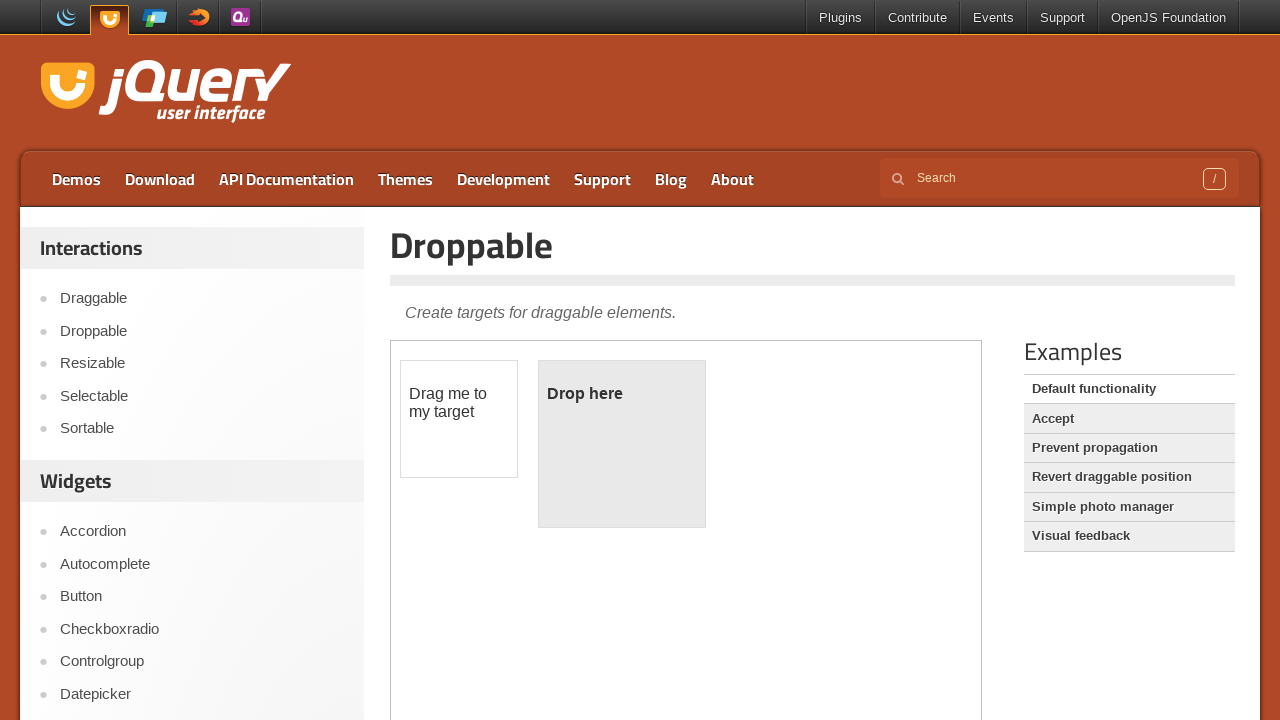

Located the droppable target element within the iframe
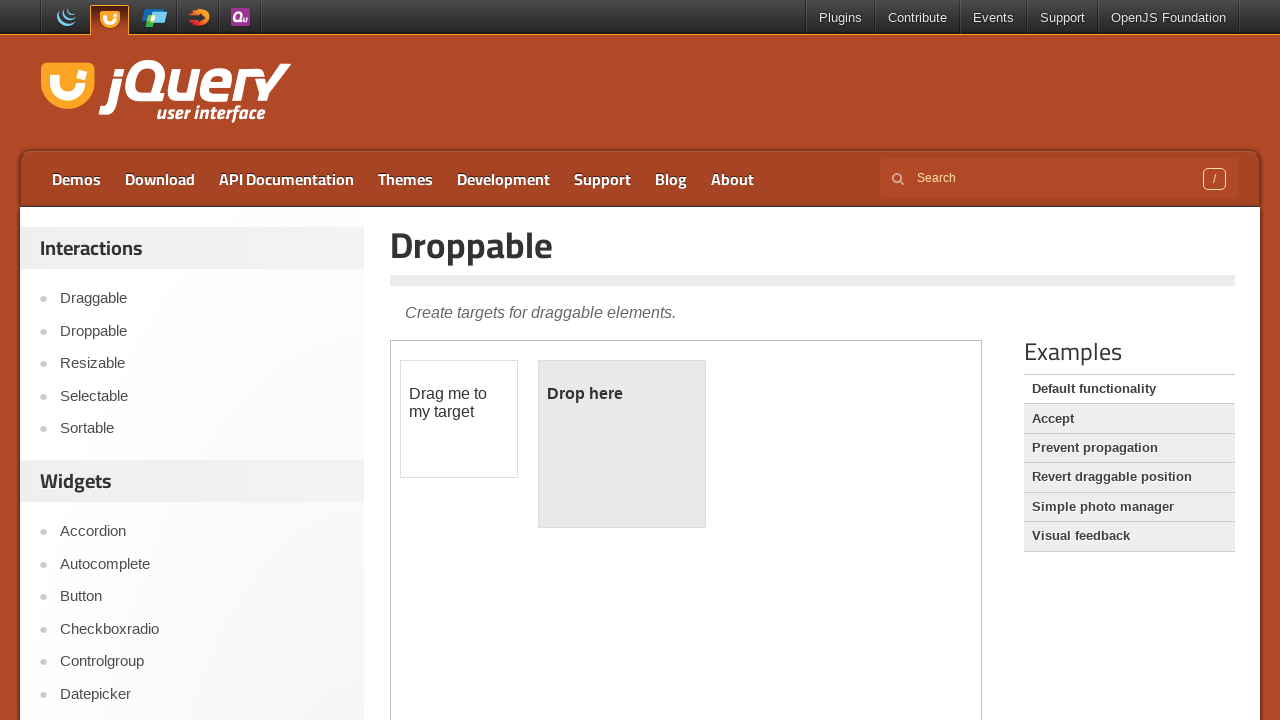

Successfully dragged the draggable element and dropped it onto the droppable target at (622, 444)
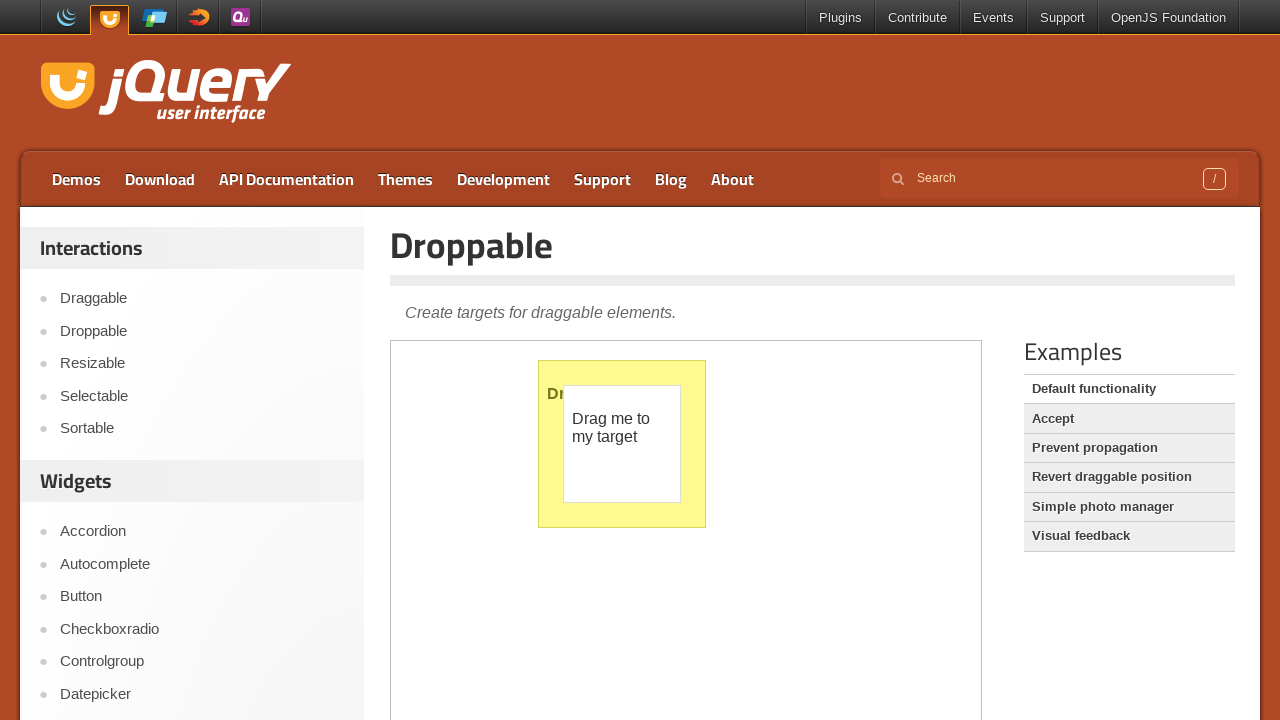

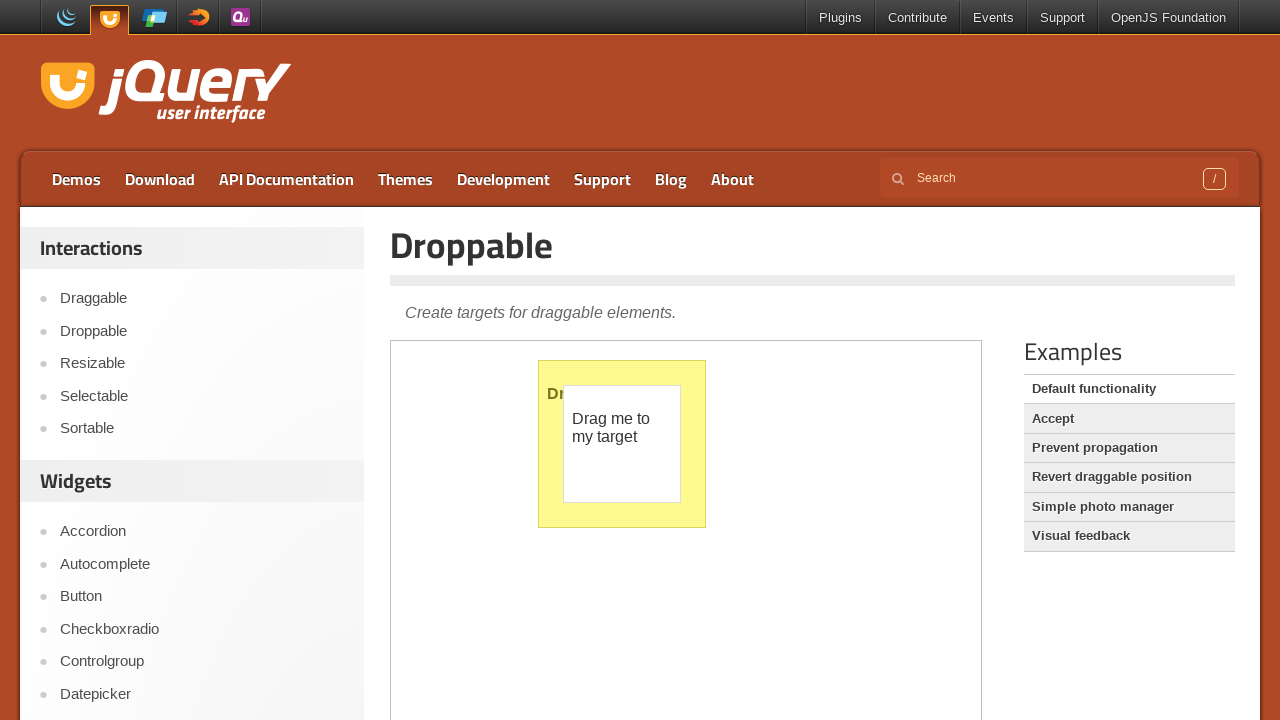